Tests that edits are cancelled when pressing Escape during editing.

Starting URL: https://demo.playwright.dev/todomvc/

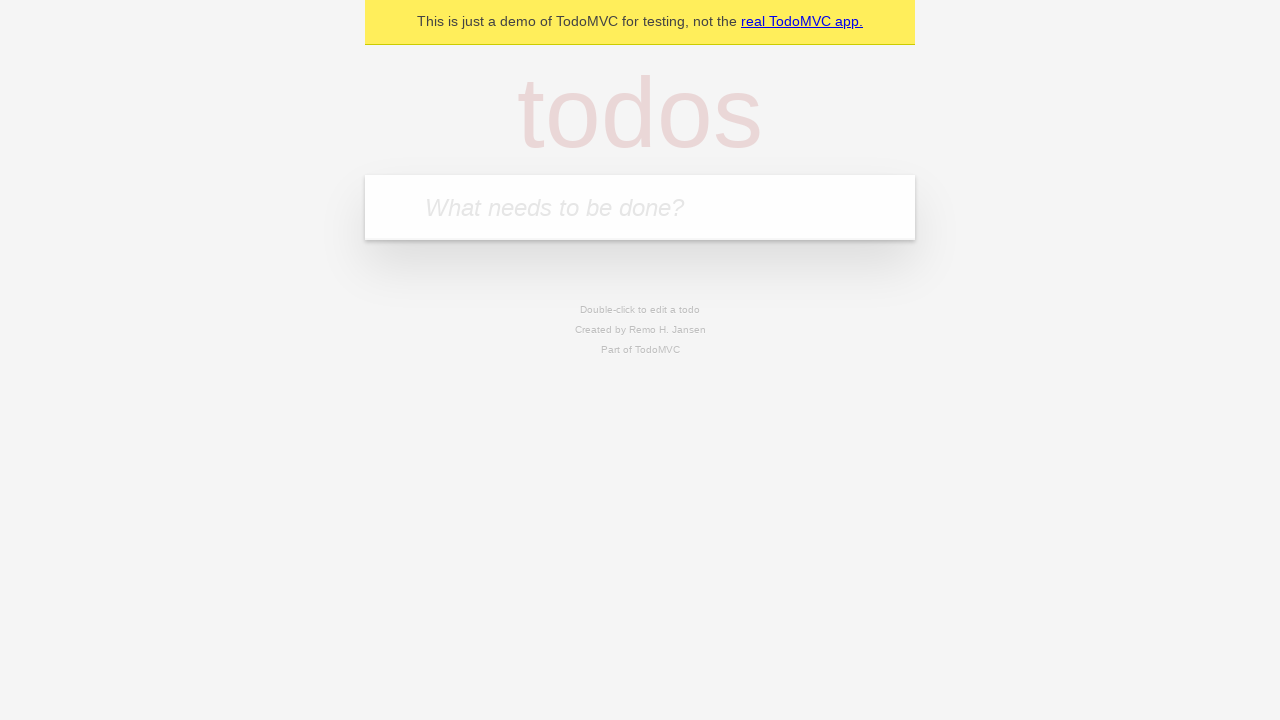

Filled new todo input with 'buy some cheese' on internal:attr=[placeholder="What needs to be done?"i]
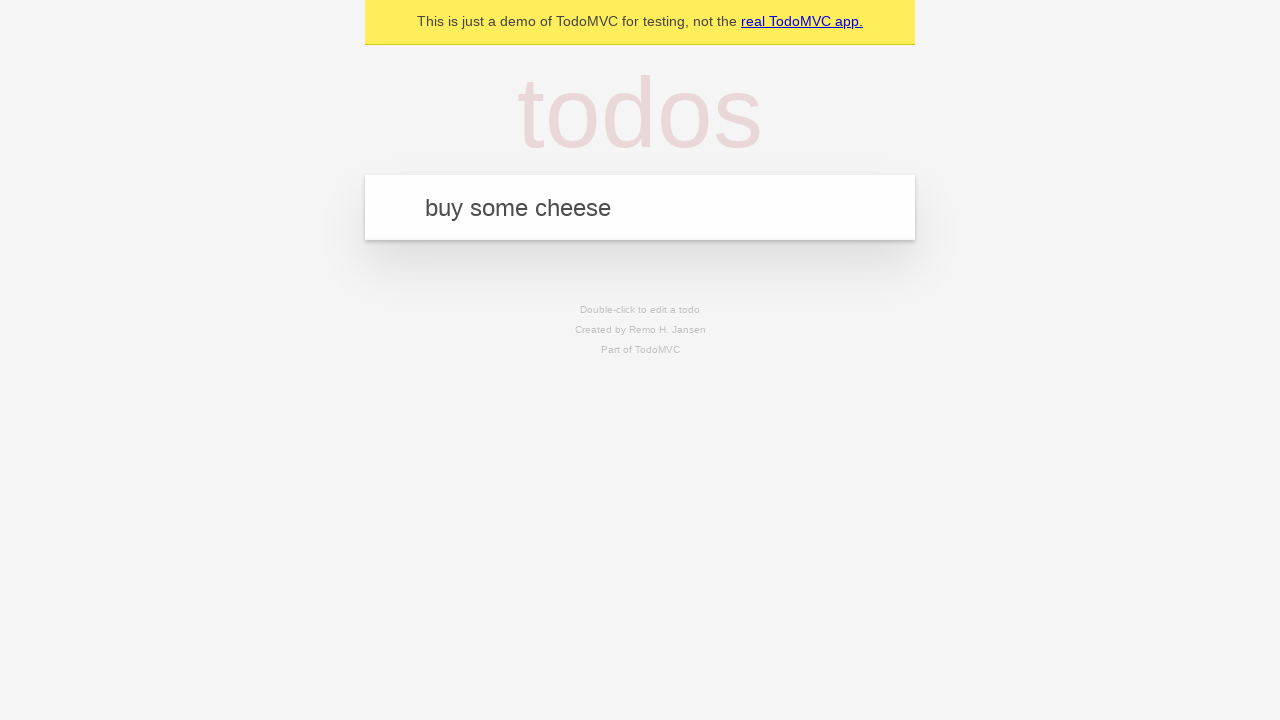

Pressed Enter to create todo 'buy some cheese' on internal:attr=[placeholder="What needs to be done?"i]
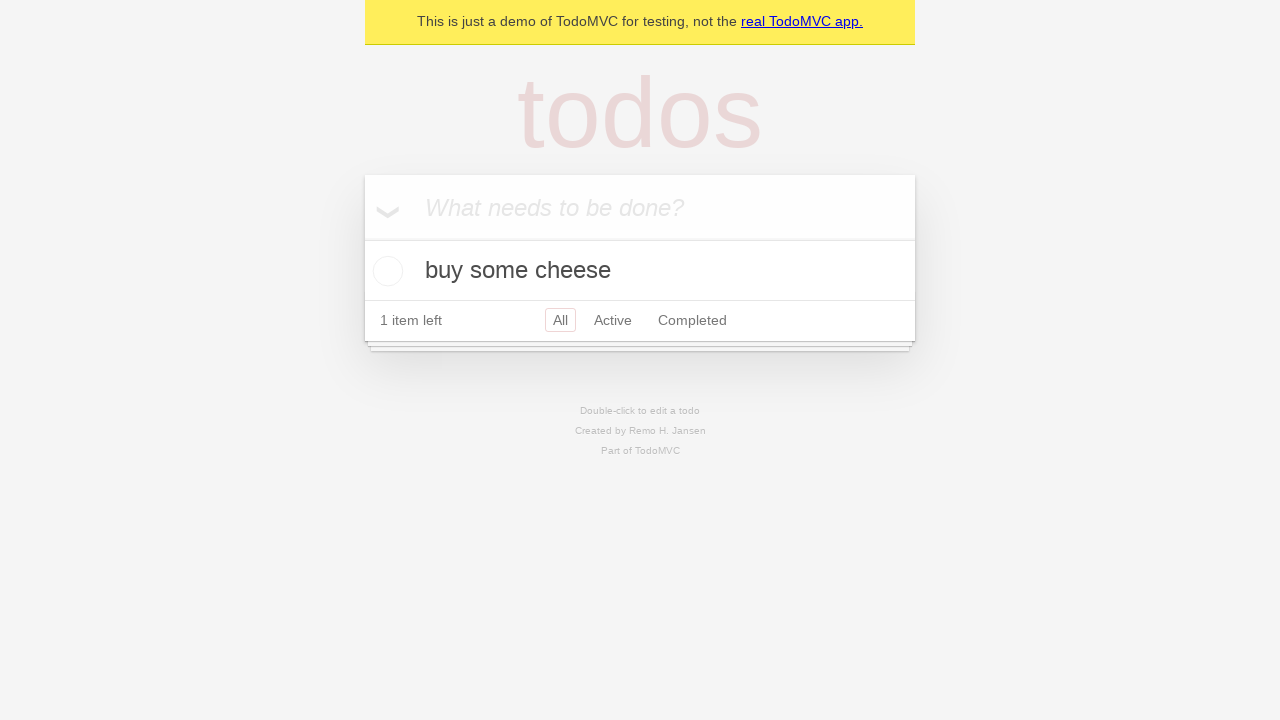

Filled new todo input with 'feed the cat' on internal:attr=[placeholder="What needs to be done?"i]
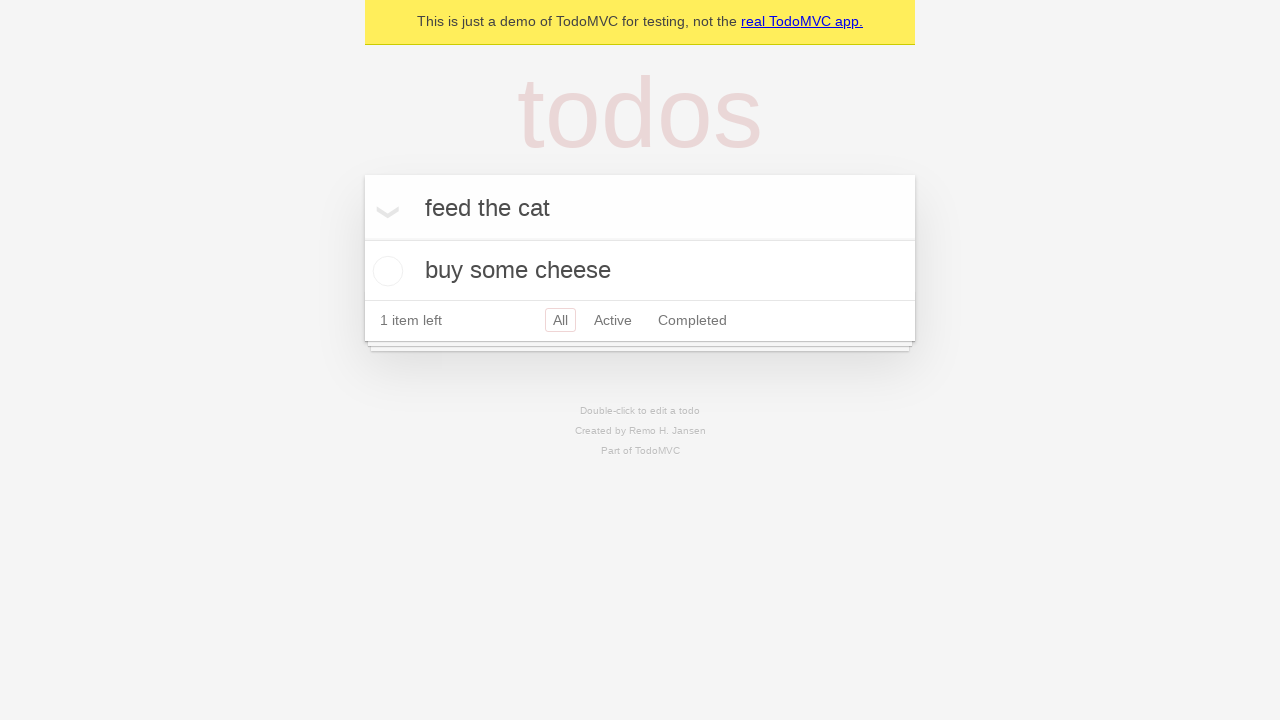

Pressed Enter to create todo 'feed the cat' on internal:attr=[placeholder="What needs to be done?"i]
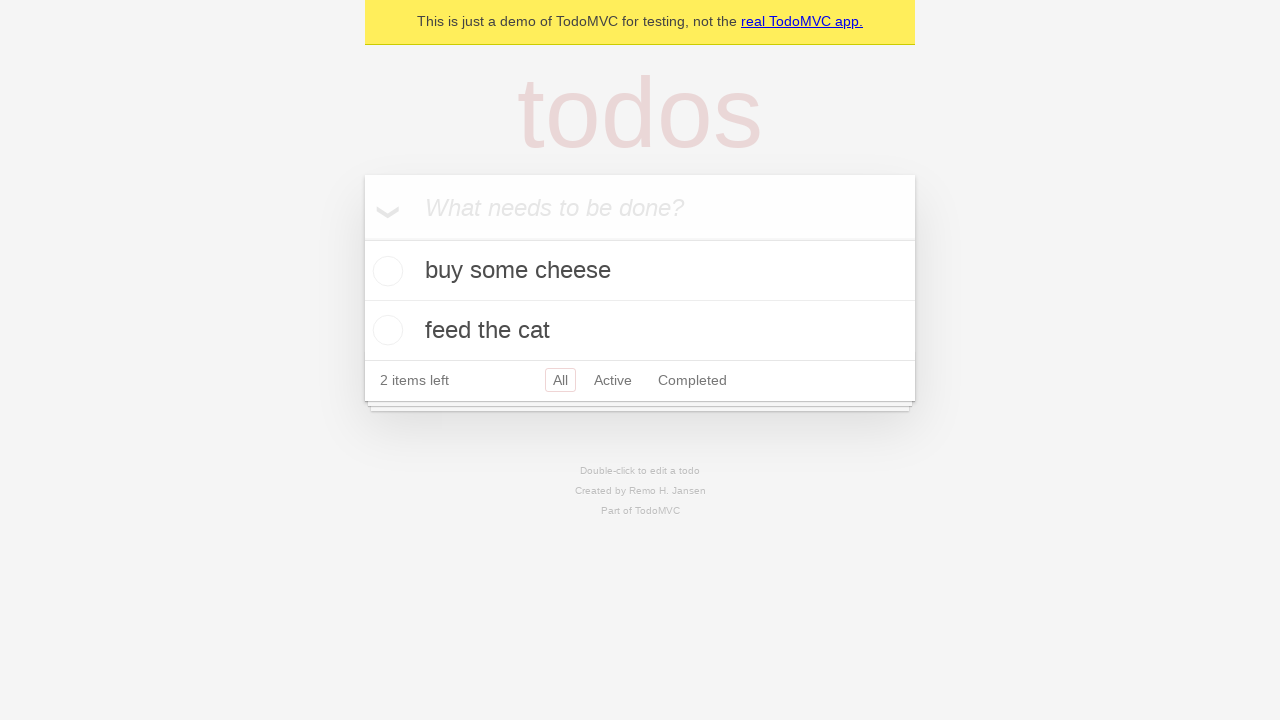

Filled new todo input with 'book a doctors appointment' on internal:attr=[placeholder="What needs to be done?"i]
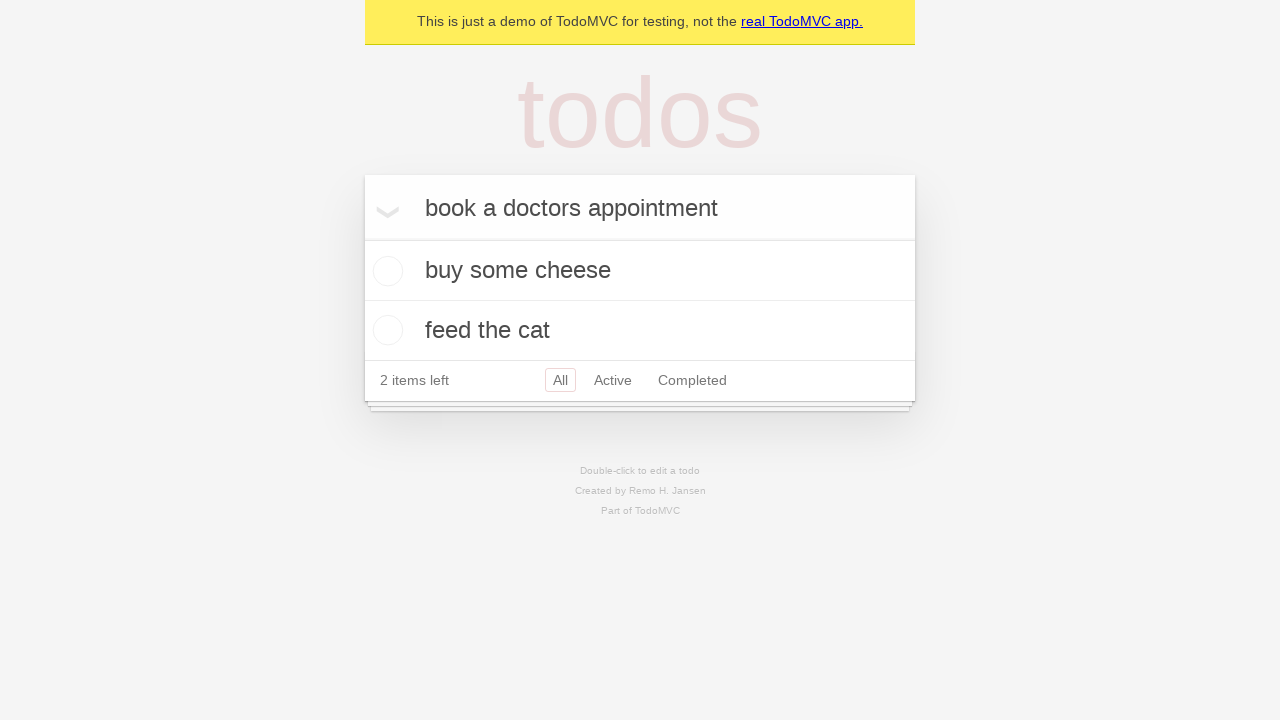

Pressed Enter to create todo 'book a doctors appointment' on internal:attr=[placeholder="What needs to be done?"i]
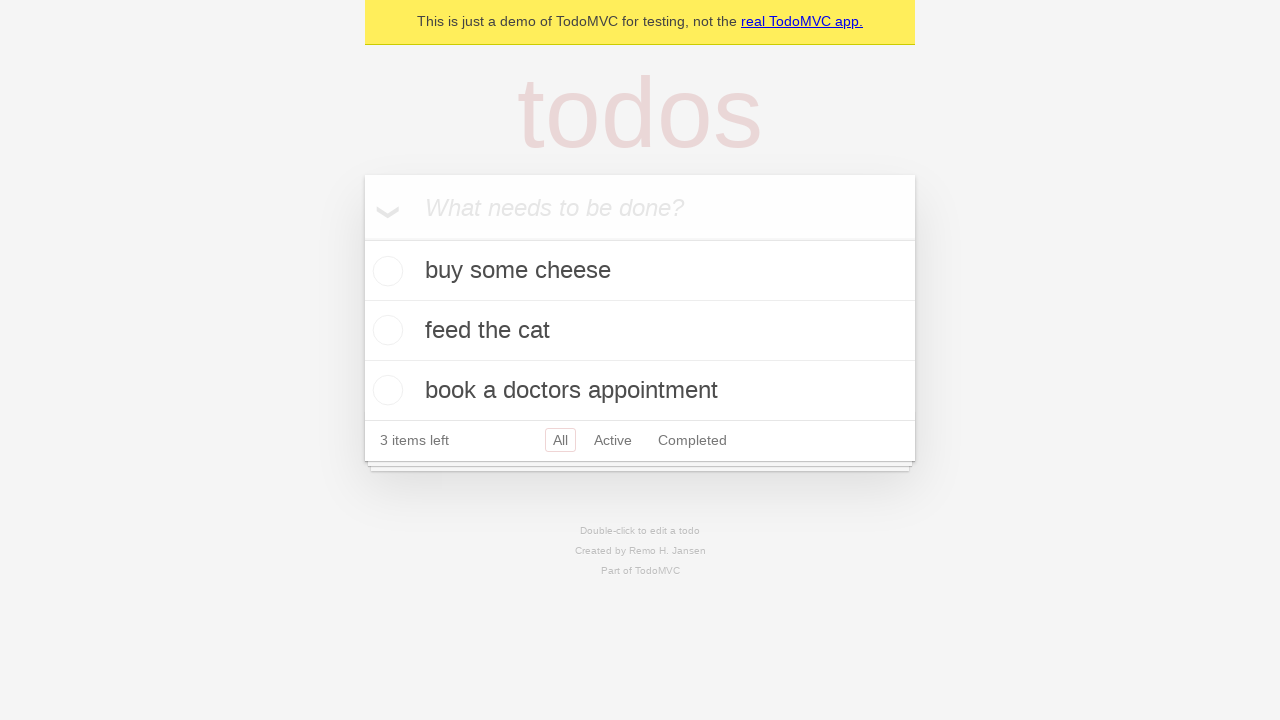

Double-clicked on second todo item to enter edit mode at (640, 331) on internal:testid=[data-testid="todo-item"s] >> nth=1
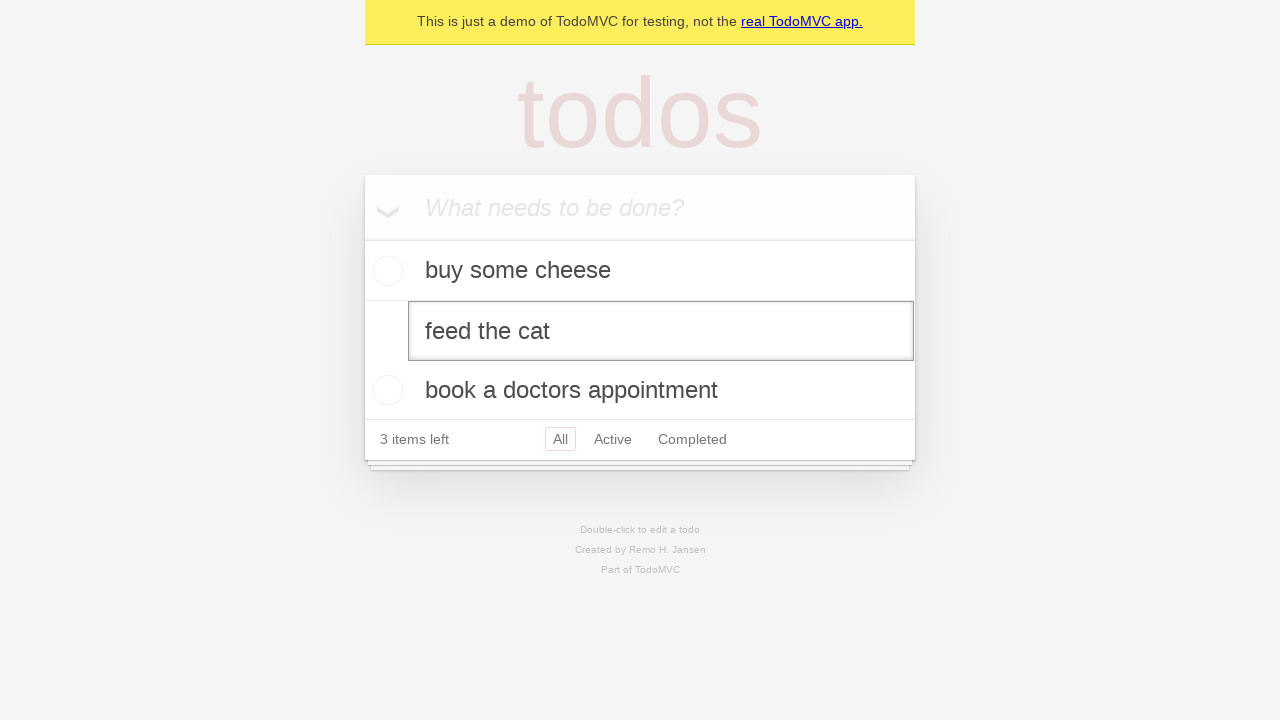

Filled edit input with 'buy some sausages' on internal:testid=[data-testid="todo-item"s] >> nth=1 >> internal:role=textbox[nam
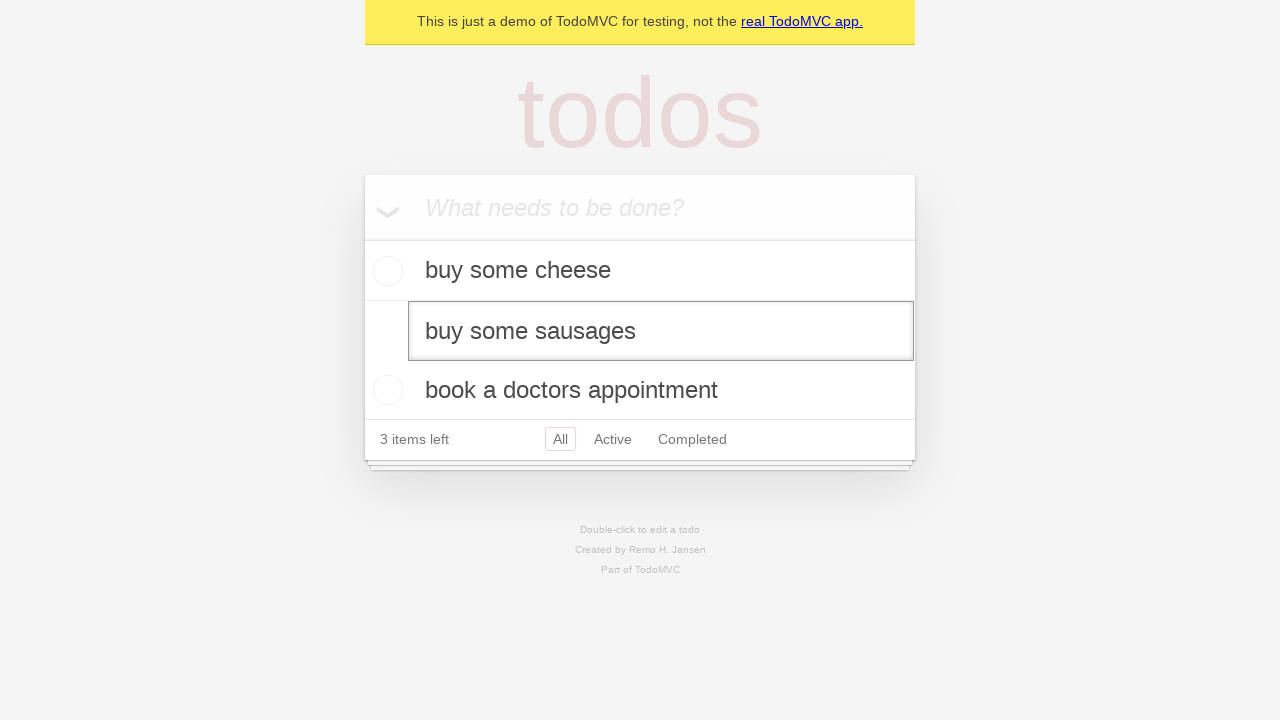

Pressed Escape to cancel edit on internal:testid=[data-testid="todo-item"s] >> nth=1 >> internal:role=textbox[nam
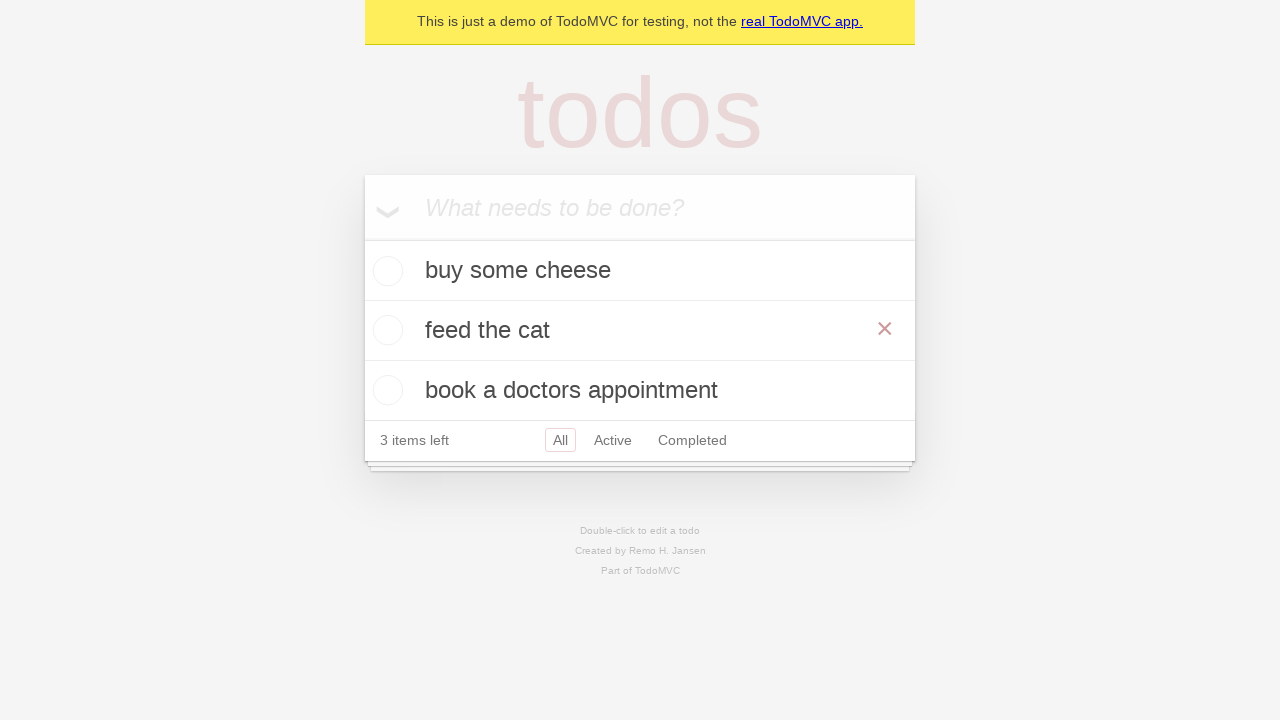

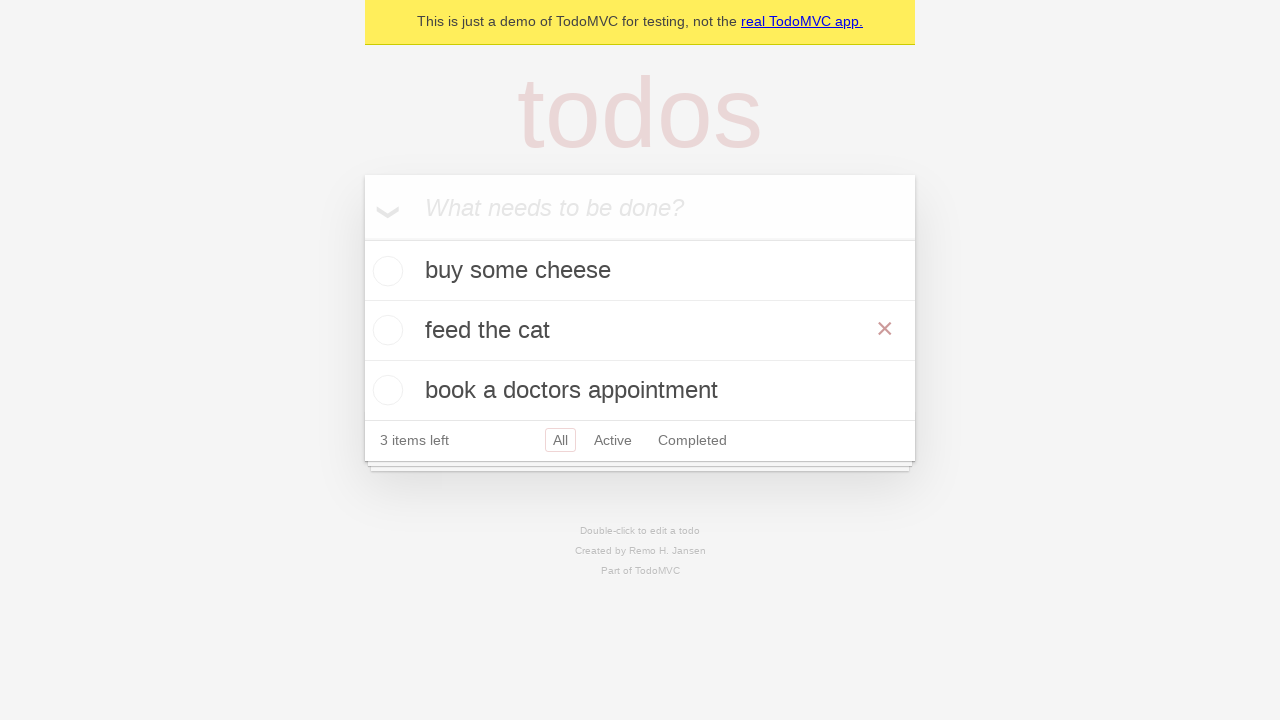